Tests checkbox functionality by verifying default selection states of two checkboxes, then clicking checkbox #1 to select it and clicking checkbox #2 to deselect it.

Starting URL: https://practice.cydeo.com/checkboxes

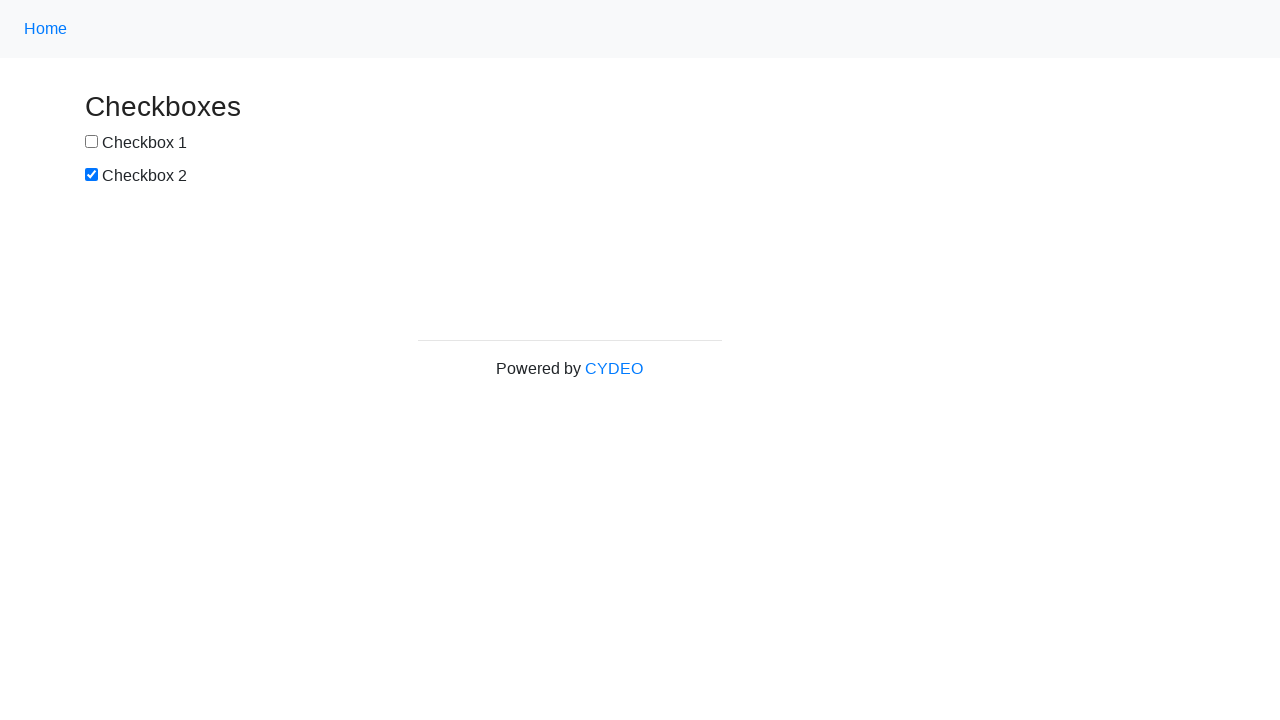

Located checkbox #1 element
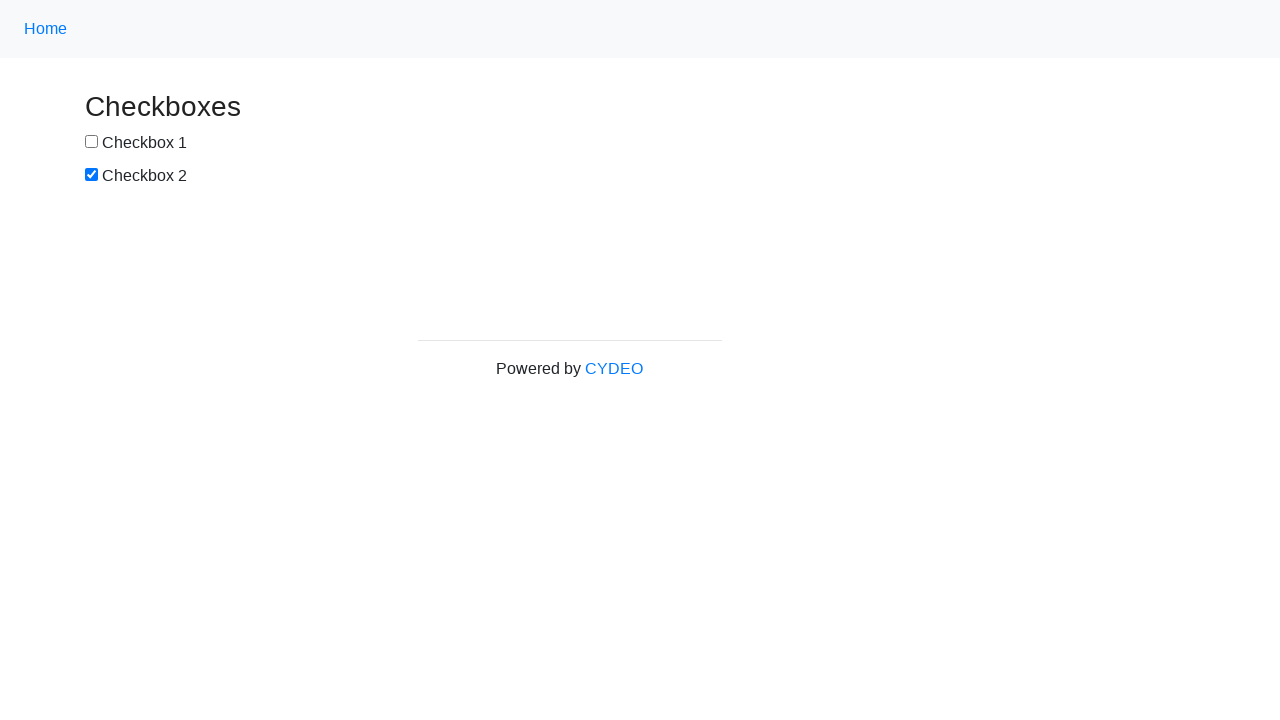

Located checkbox #2 element
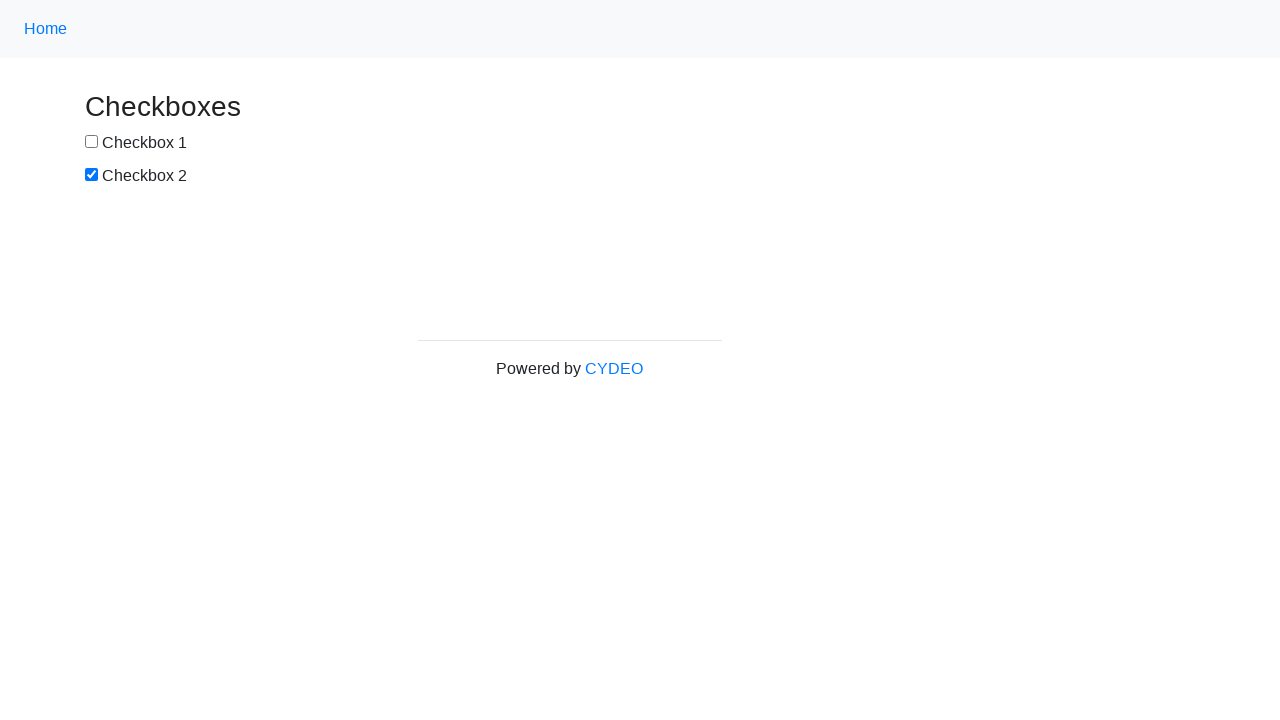

Verified checkbox #1 is not selected by default
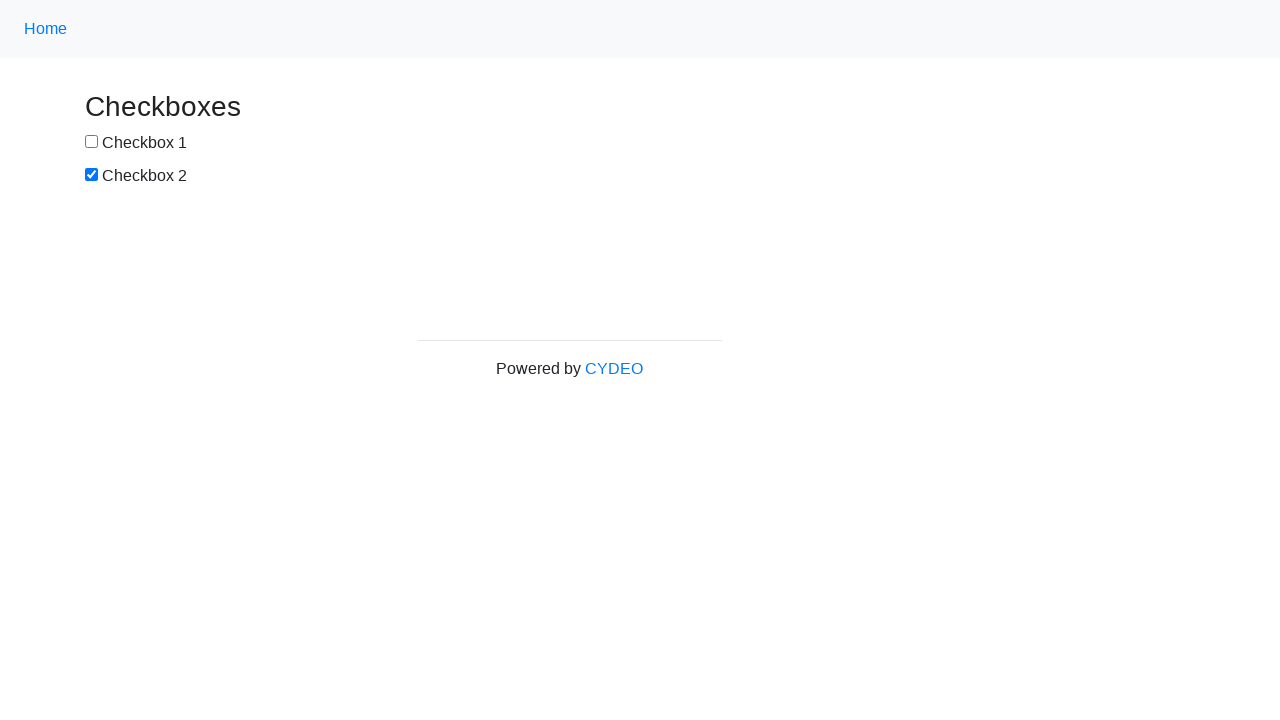

Verified checkbox #2 is selected by default
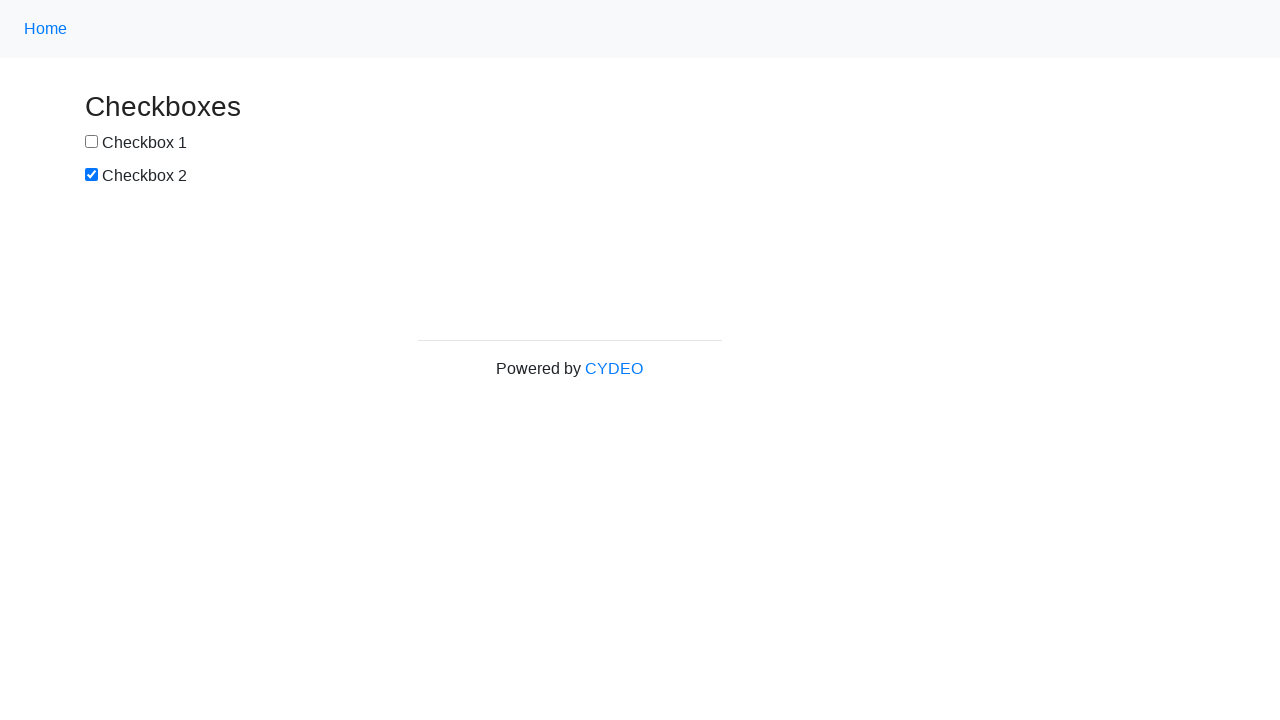

Clicked checkbox #1 to select it at (92, 142) on input[name='checkbox1']
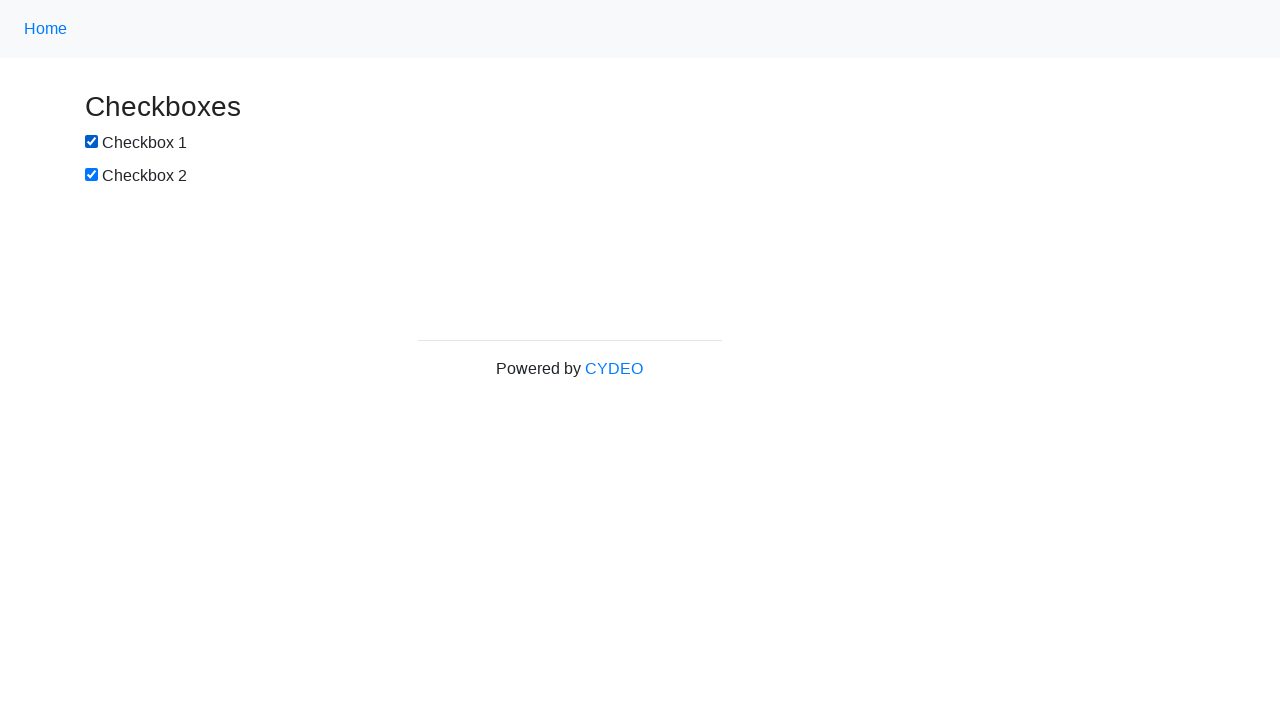

Clicked checkbox #2 to deselect it at (92, 175) on input[name='checkbox2']
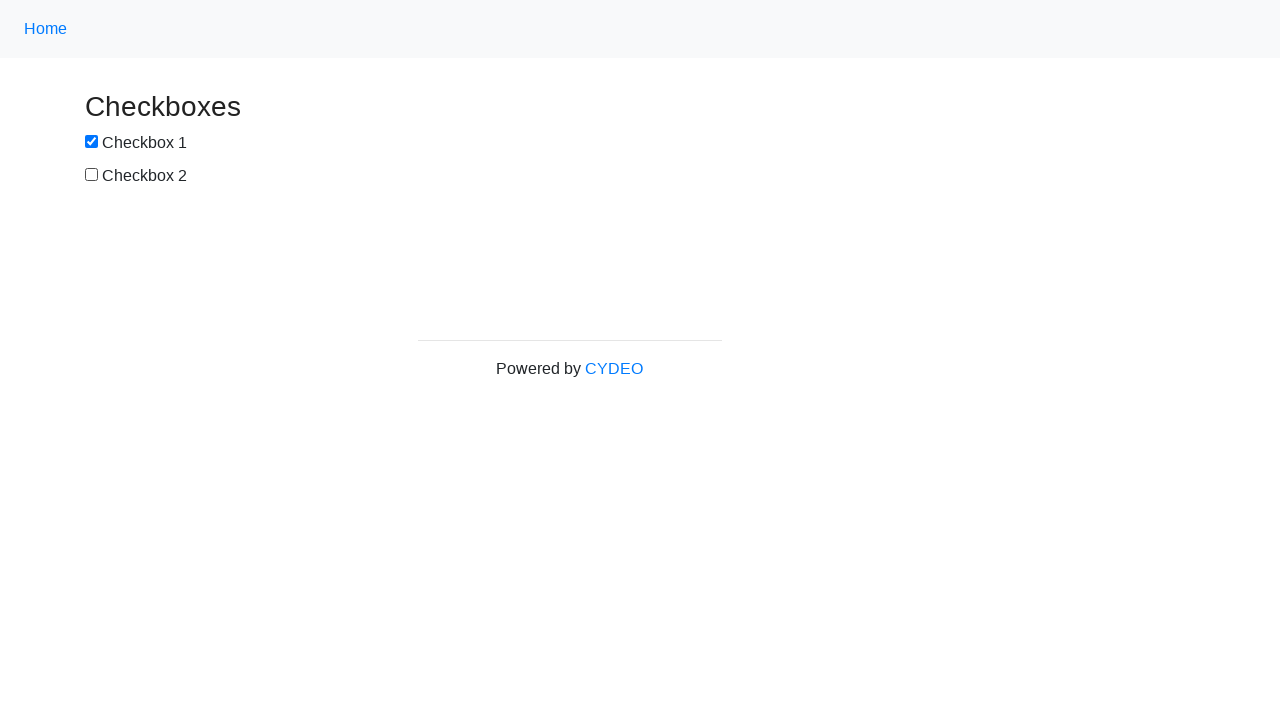

Verified checkbox #1 is now selected
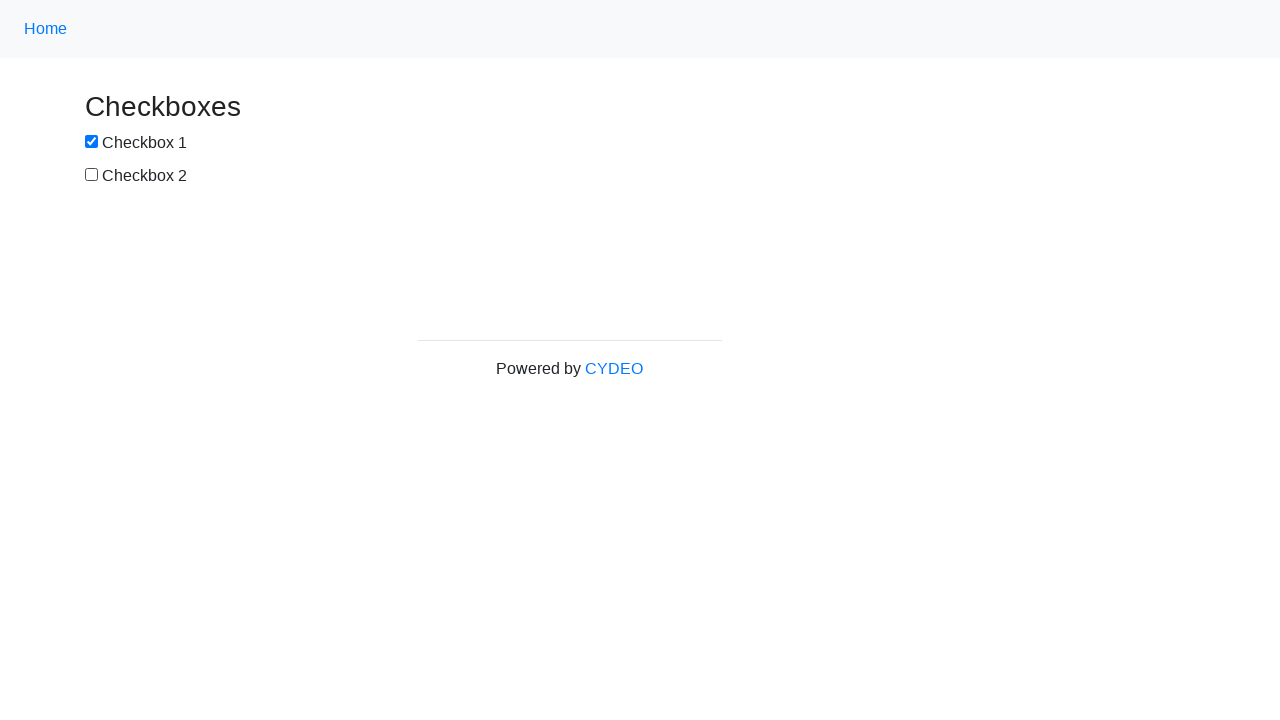

Verified checkbox #2 is now deselected
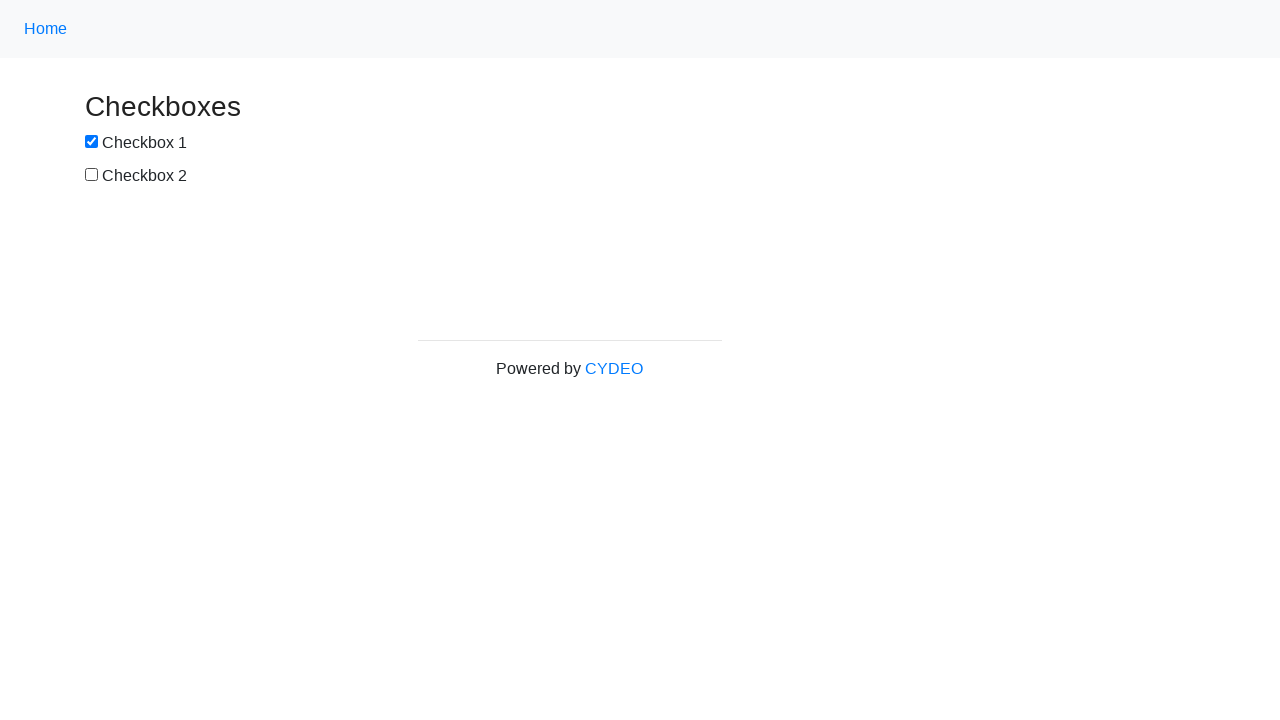

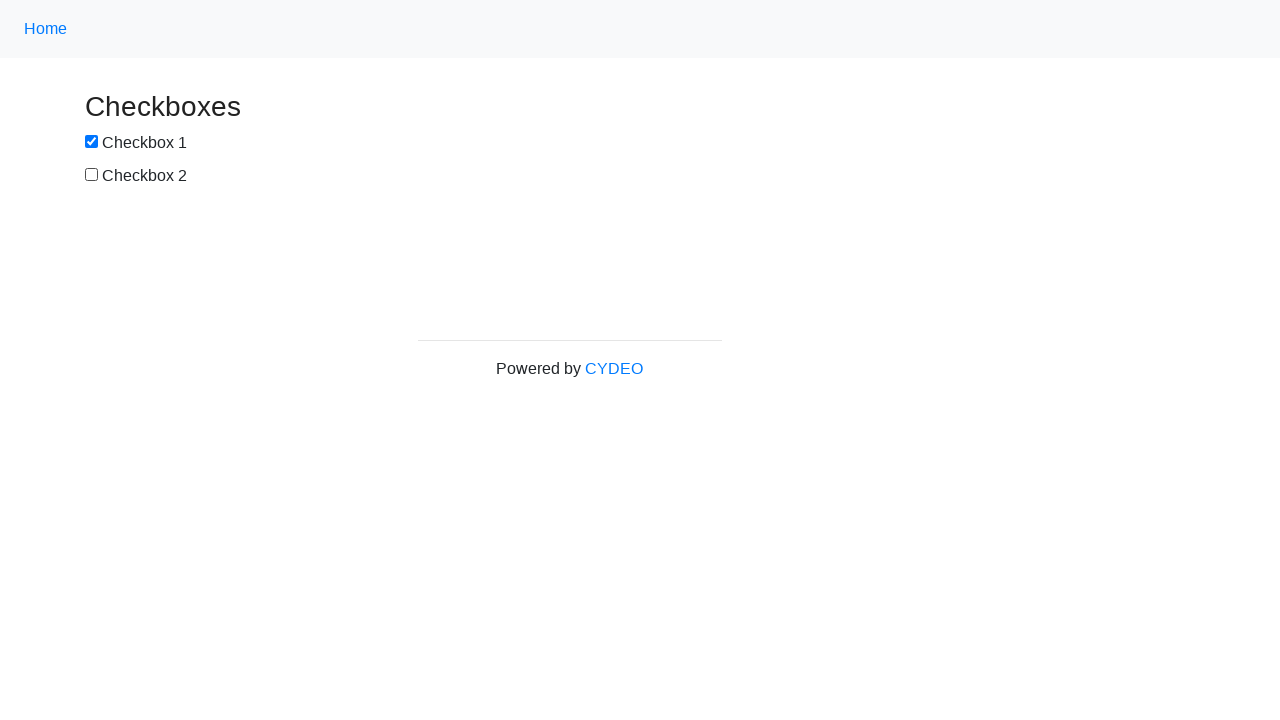